Tests tooltip on the word "Contrary" in text by hovering and verifying tooltip appears

Starting URL: https://demoqa.com/tool-tips

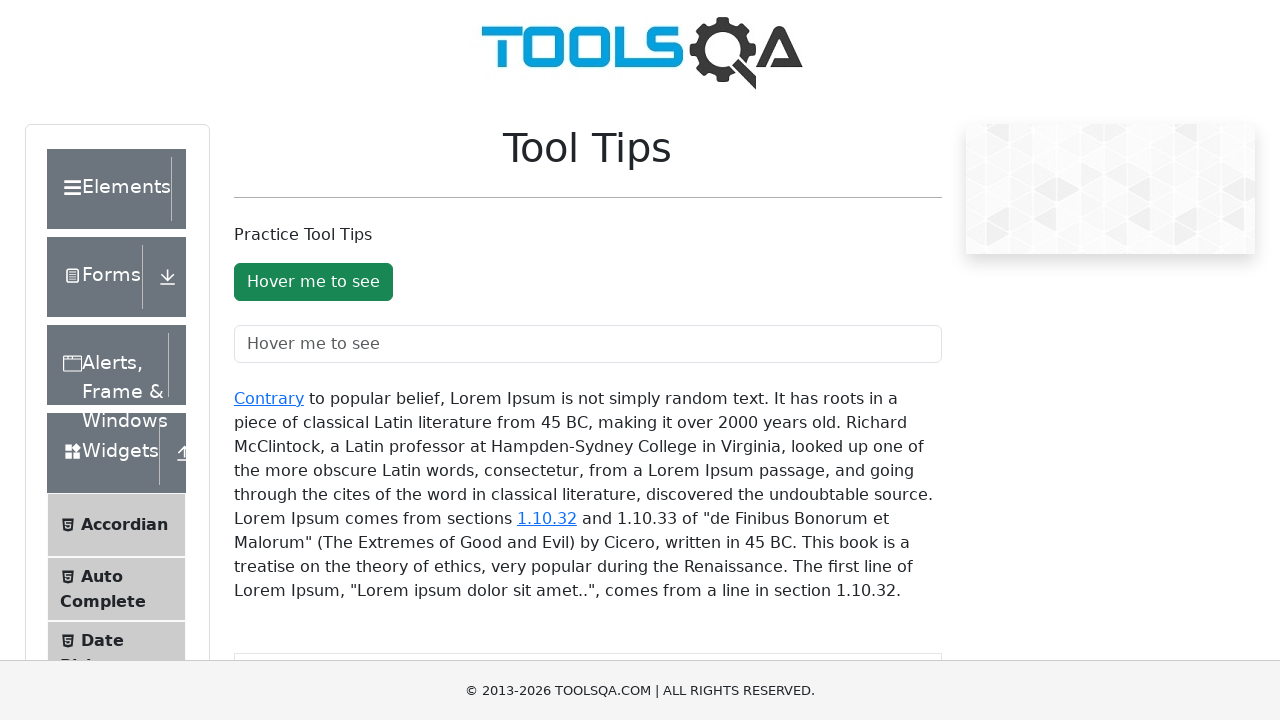

Hovered over the 'Contrary' link to trigger tooltip at (269, 398) on xpath=//div[@id='texToolTopContainer']//a[text()='Contrary']
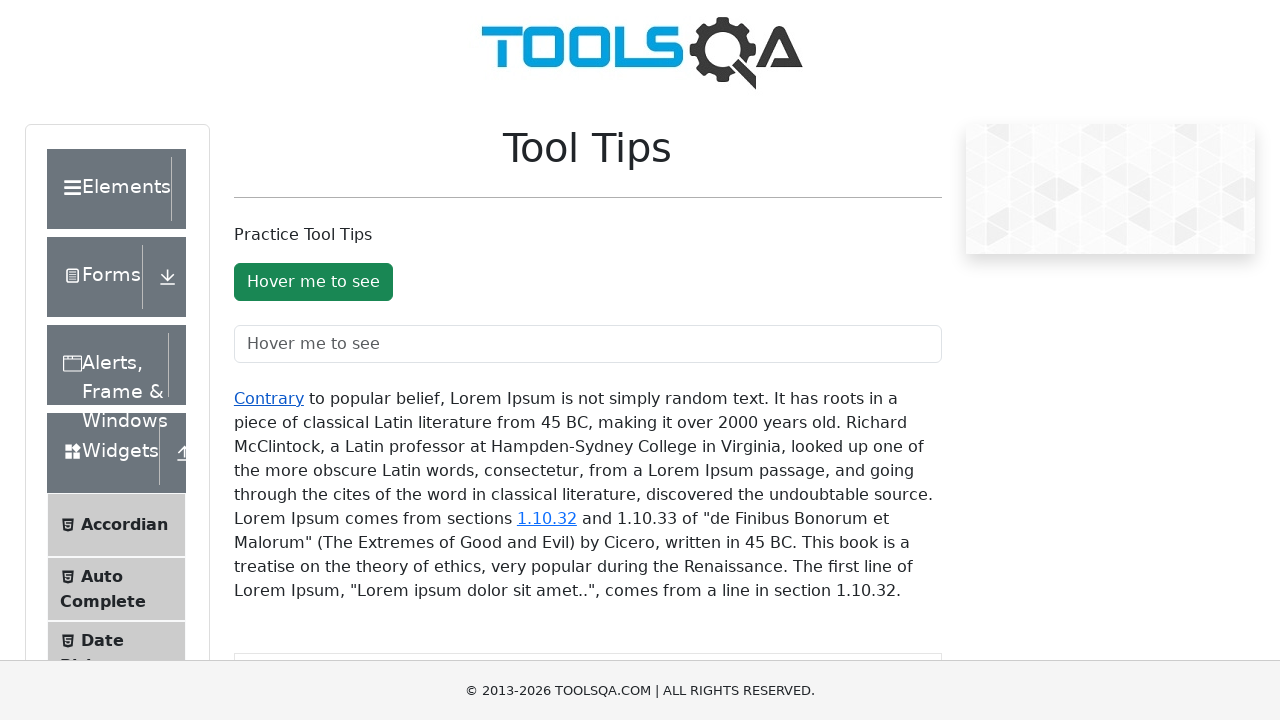

Tooltip appeared on the 'Contrary' word
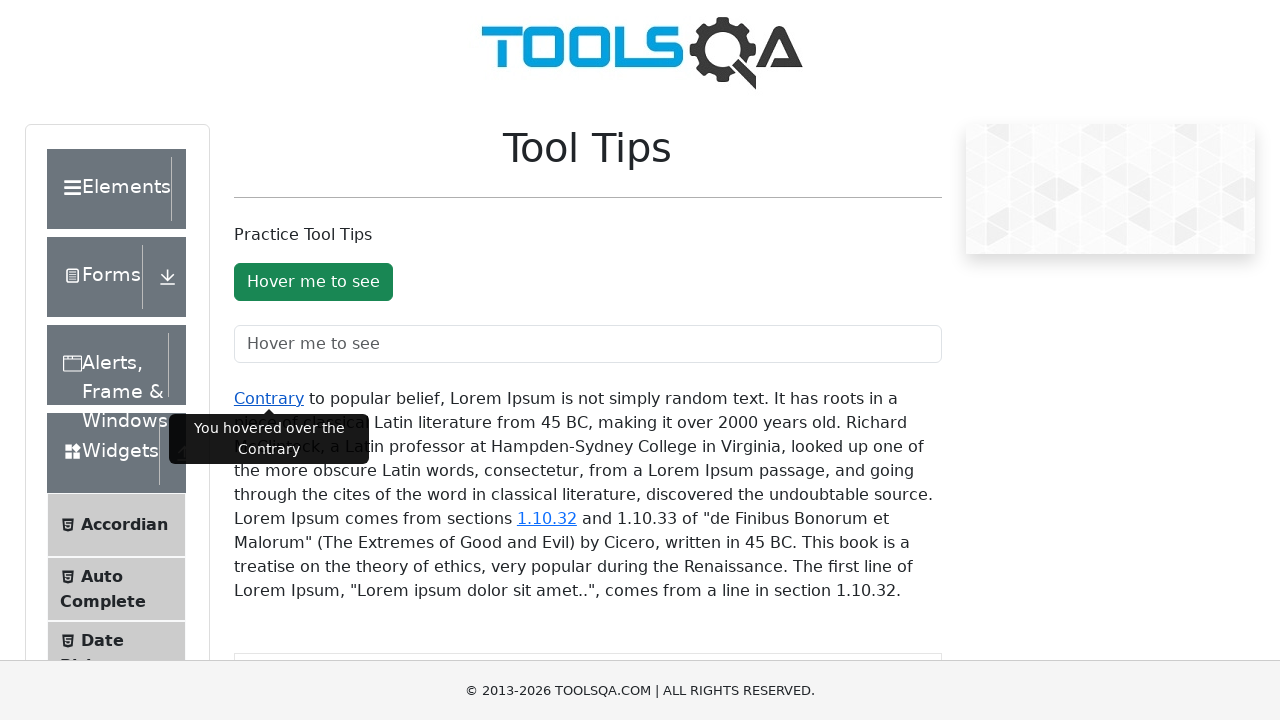

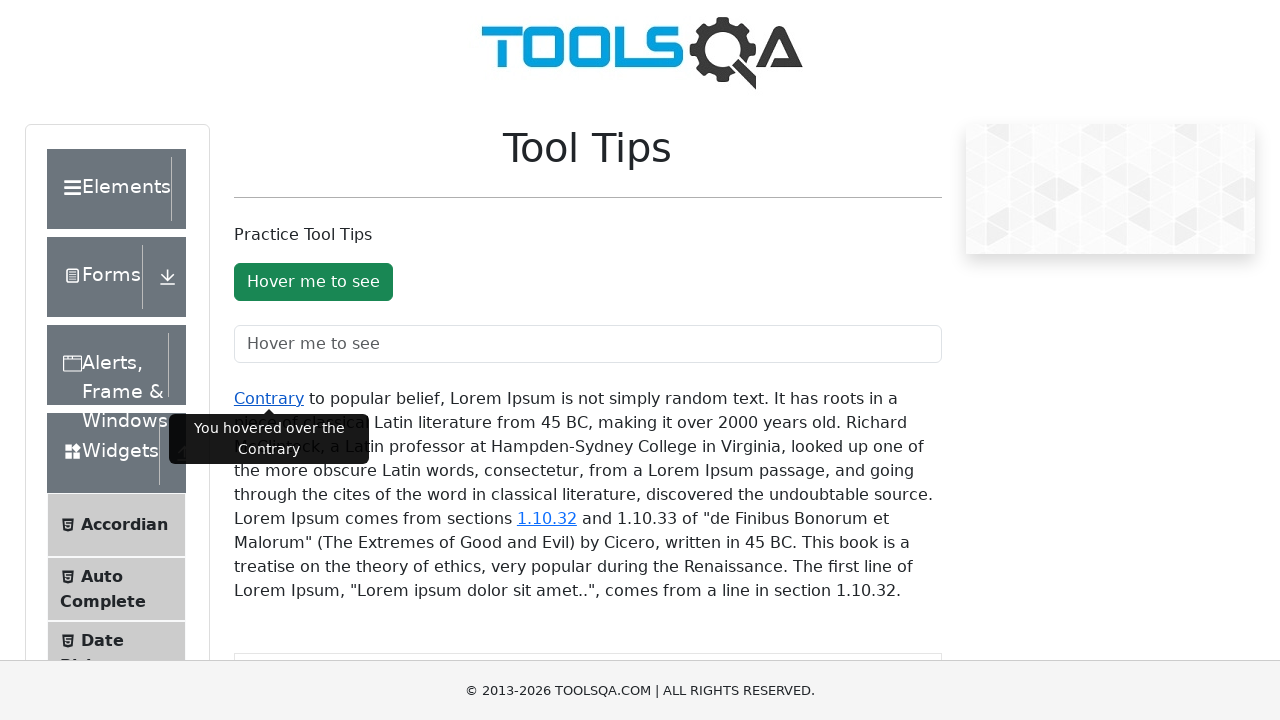